Tests unchecking a checked checkbox

Starting URL: https://bonigarcia.dev/selenium-webdriver-java/web-form.html

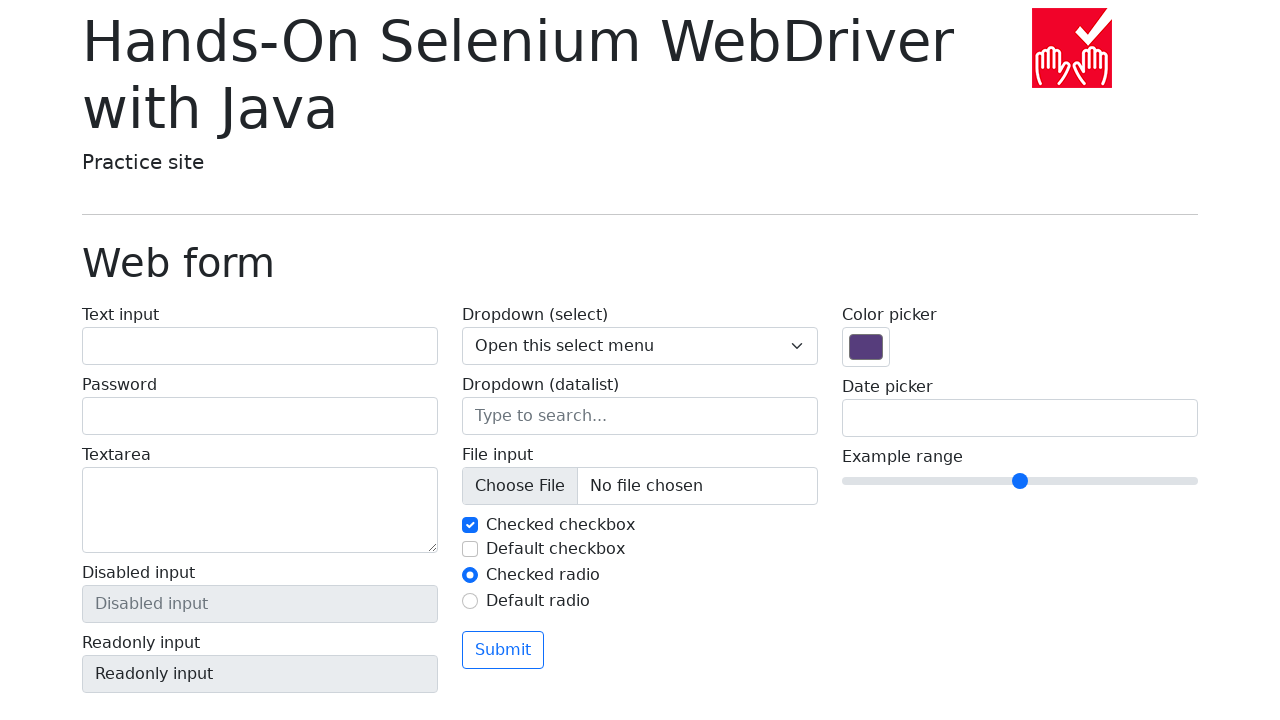

Clicked checkbox with id 'my-check-1' to uncheck it at (470, 525) on xpath=//input[@id='my-check-1']
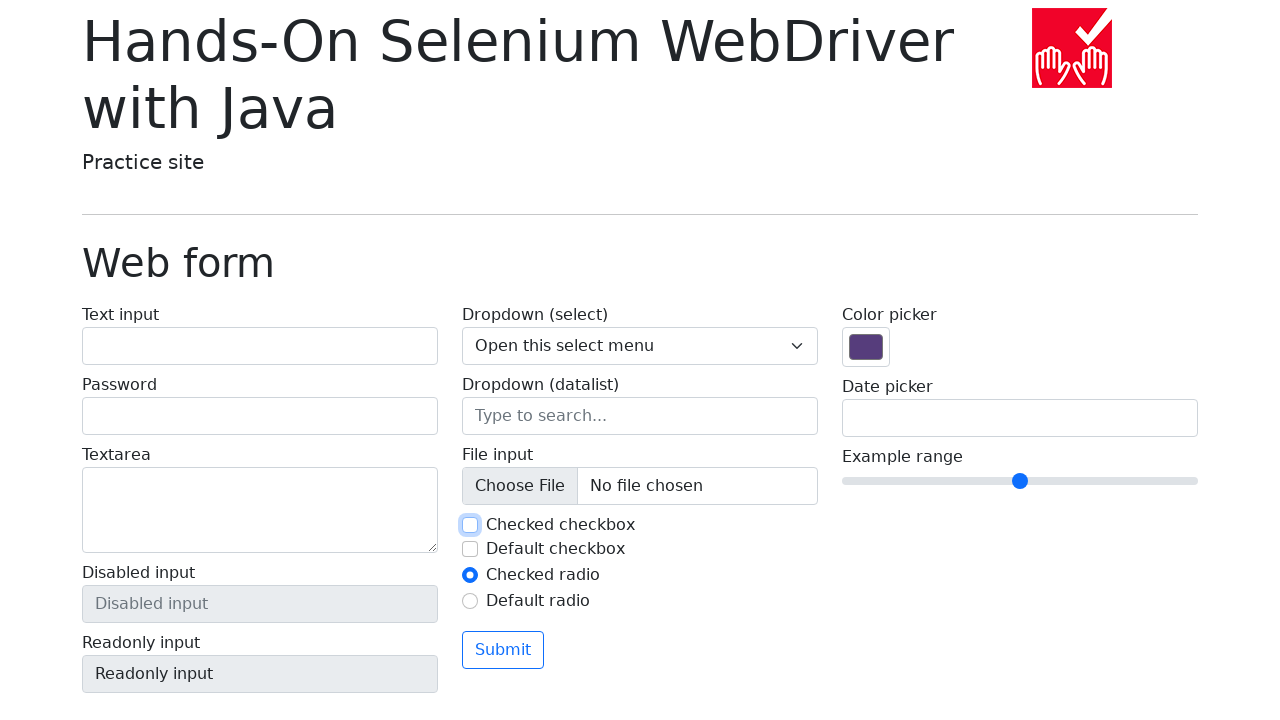

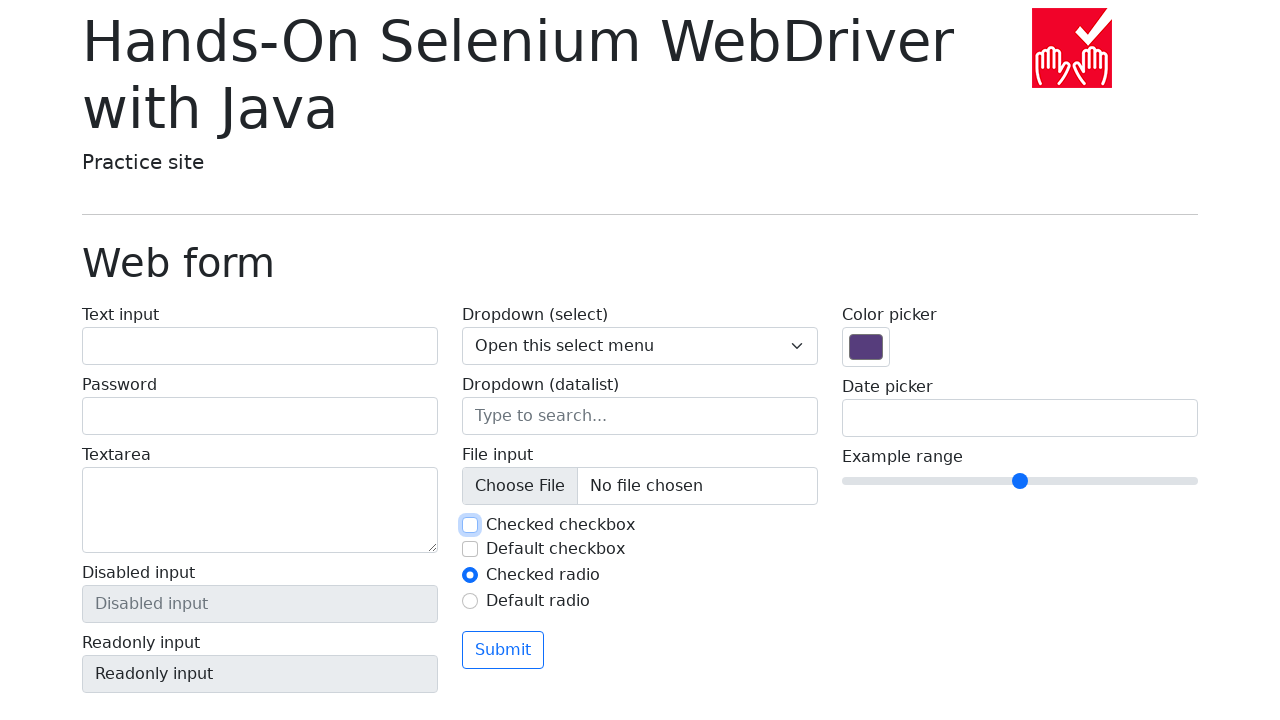